Tests window handling by clicking a button that opens a new window, switching to it, and then closing the child window

Starting URL: https://skpatro.github.io/demo/links/

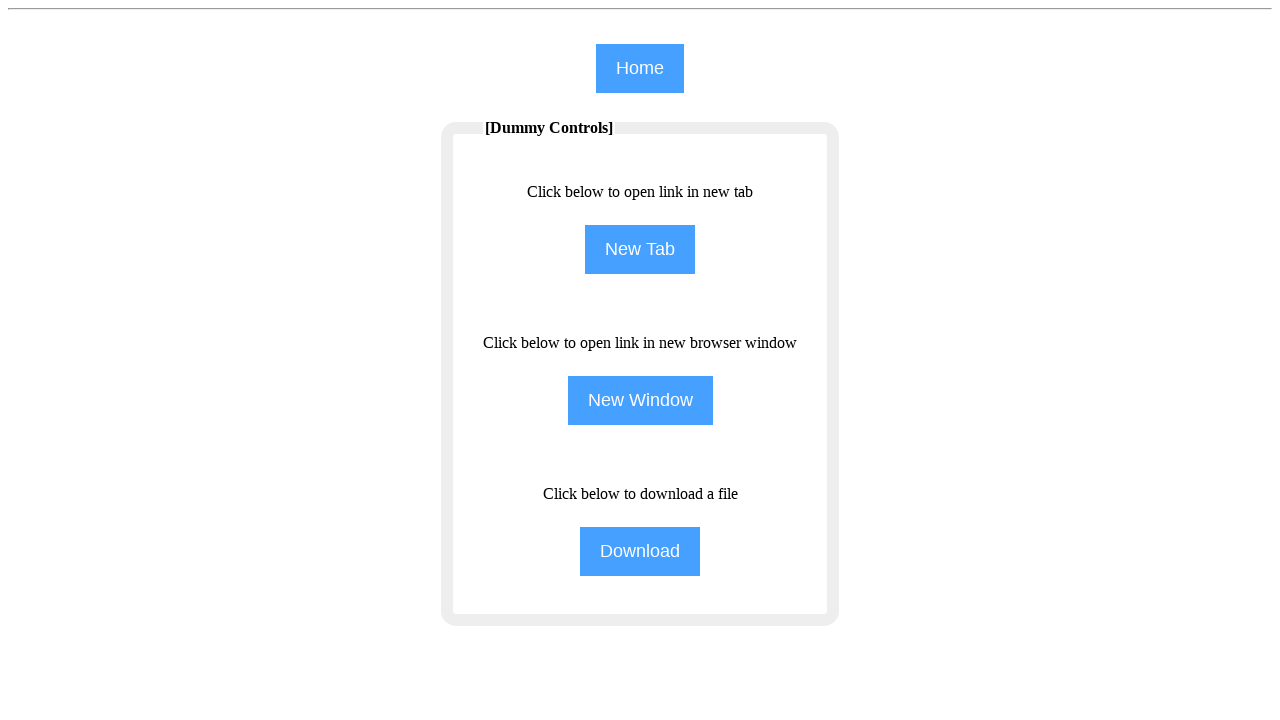

Clicked 'NewWindow' button to open child window at (640, 400) on input[name='NewWindow']
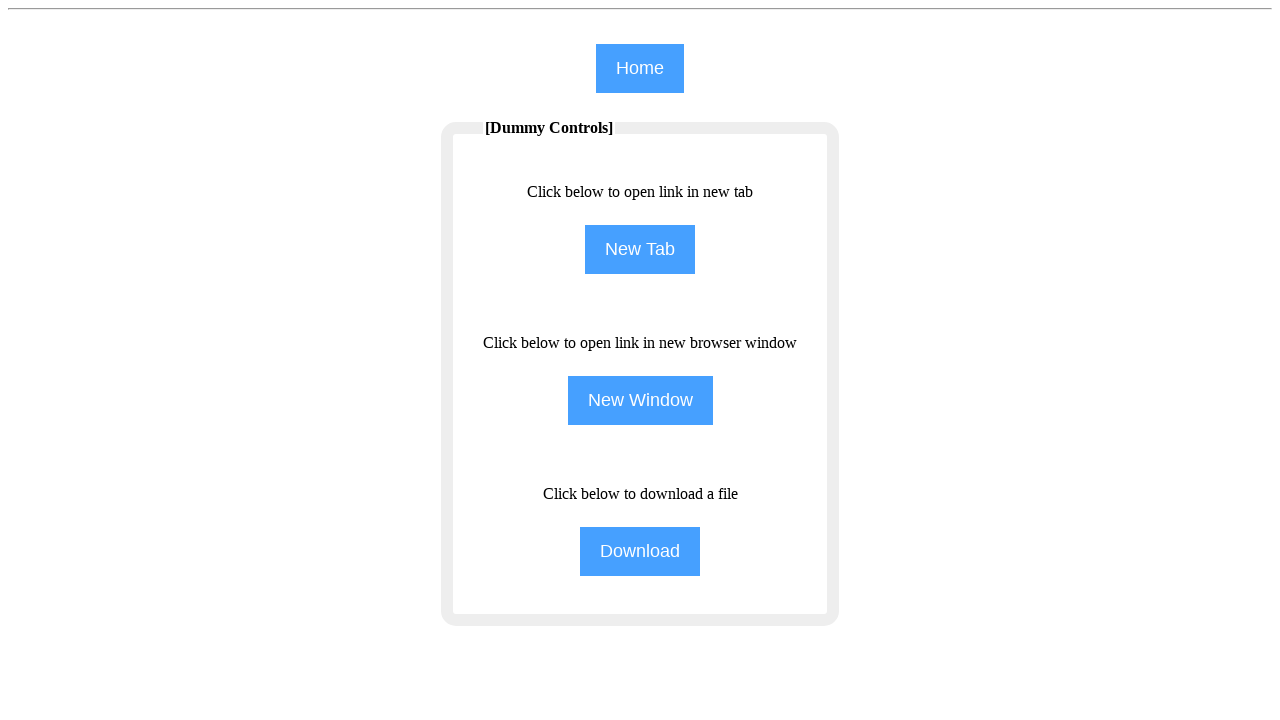

Child window opened and captured
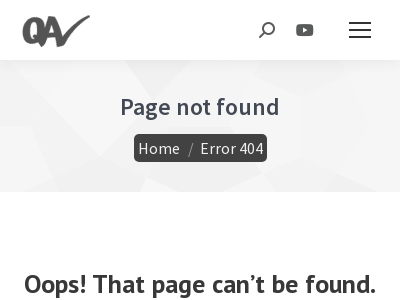

Switched focus to child window
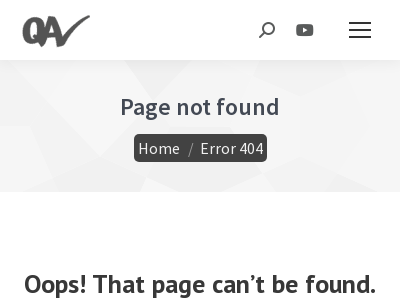

Closed child window
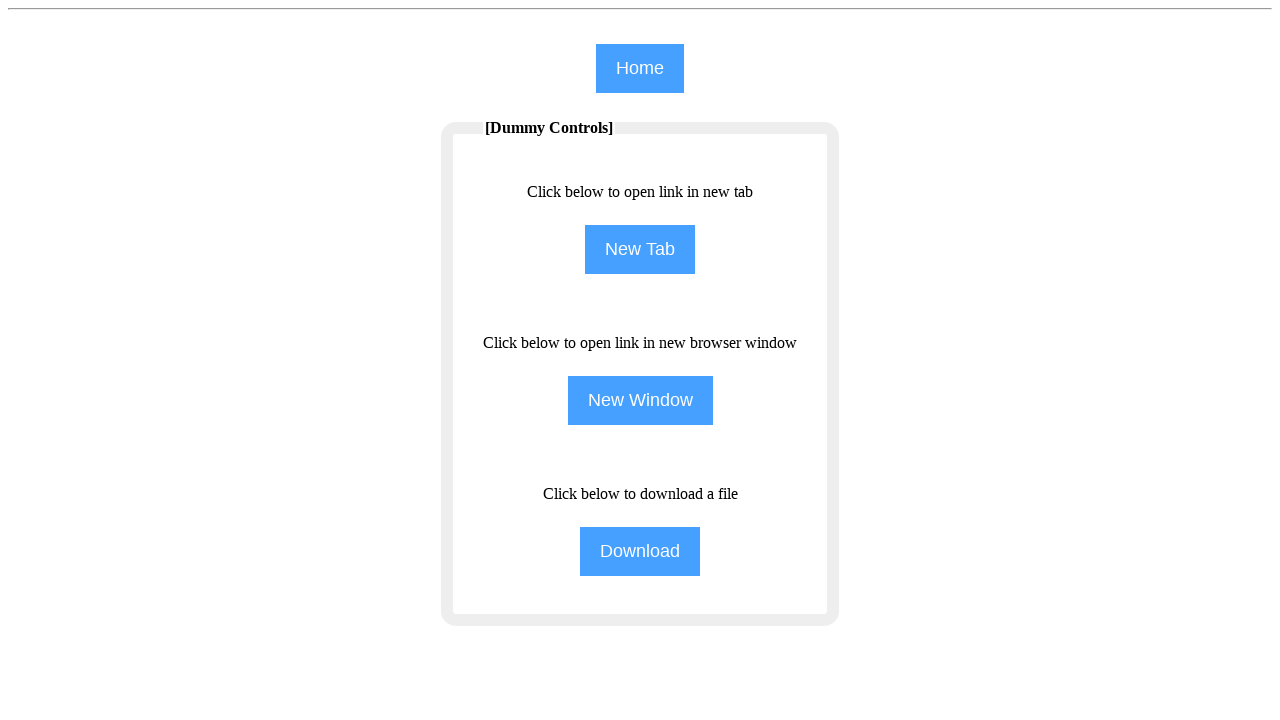

Reloaded main page
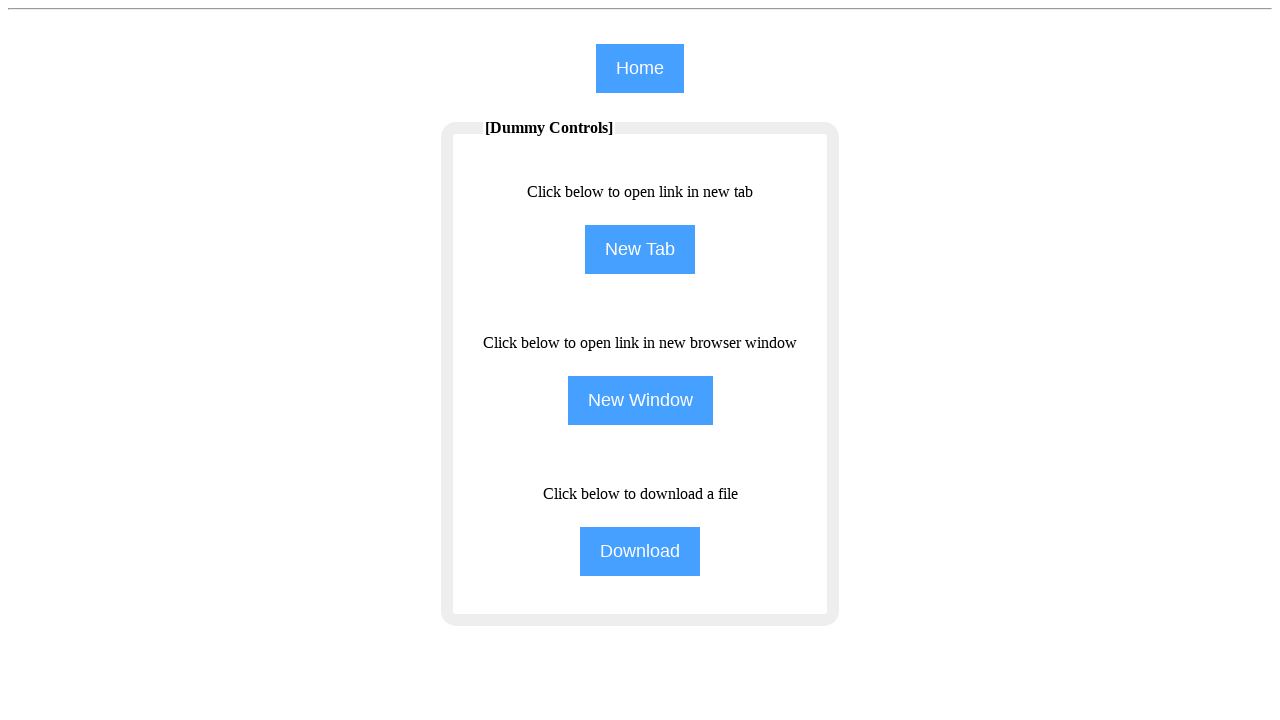

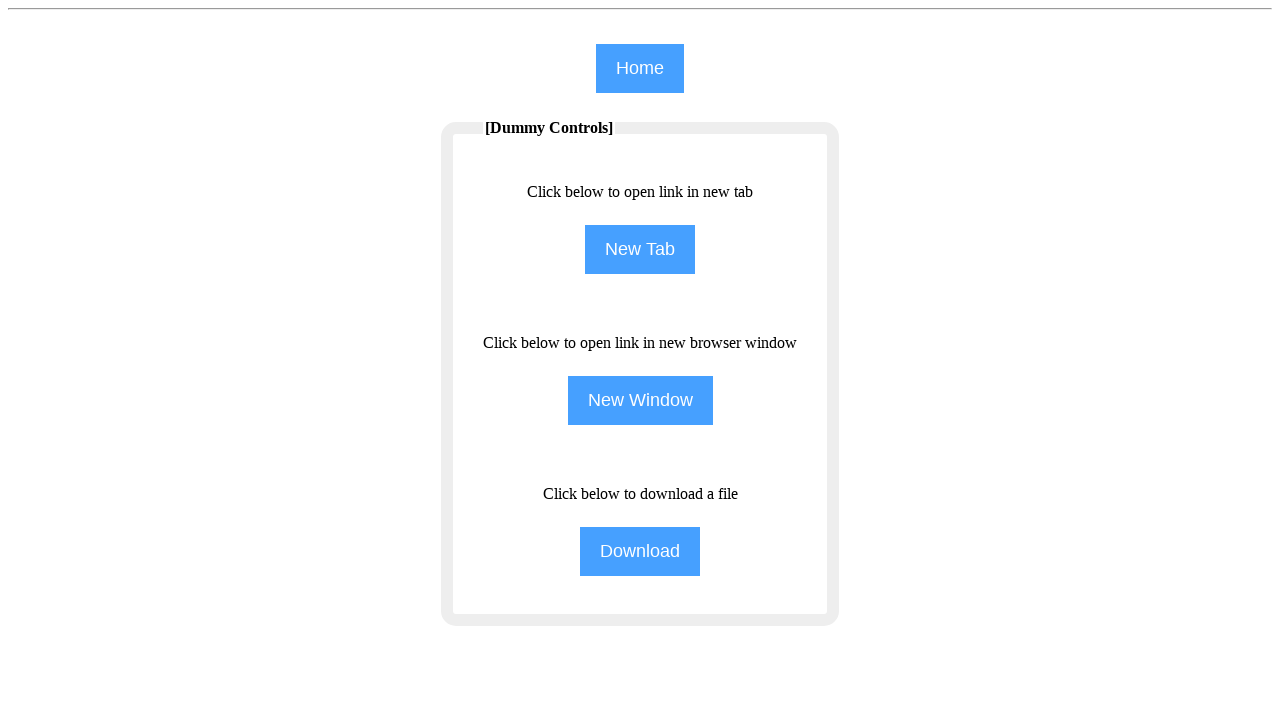